Waits for price to reach $100, then books and solves a mathematical captcha by calculating logarithm of a trigonometric expression

Starting URL: http://suninjuly.github.io/explicit_wait2.html

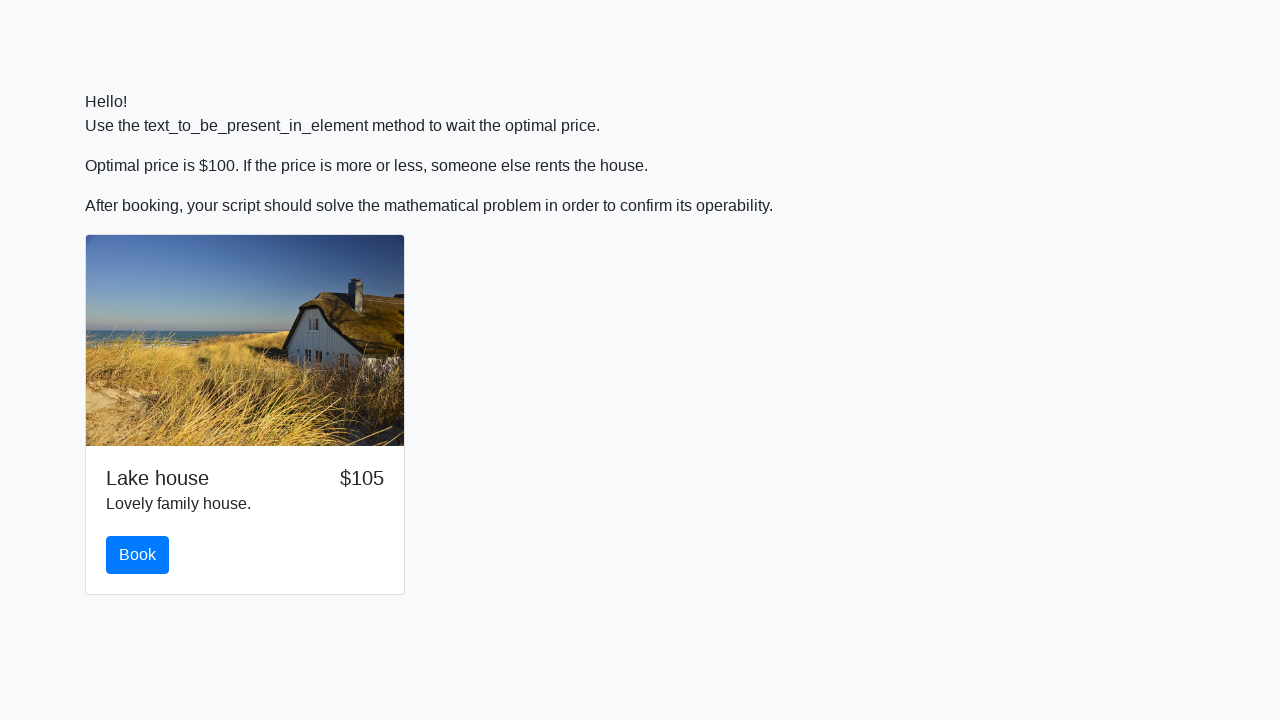

Waited for price to reach $100
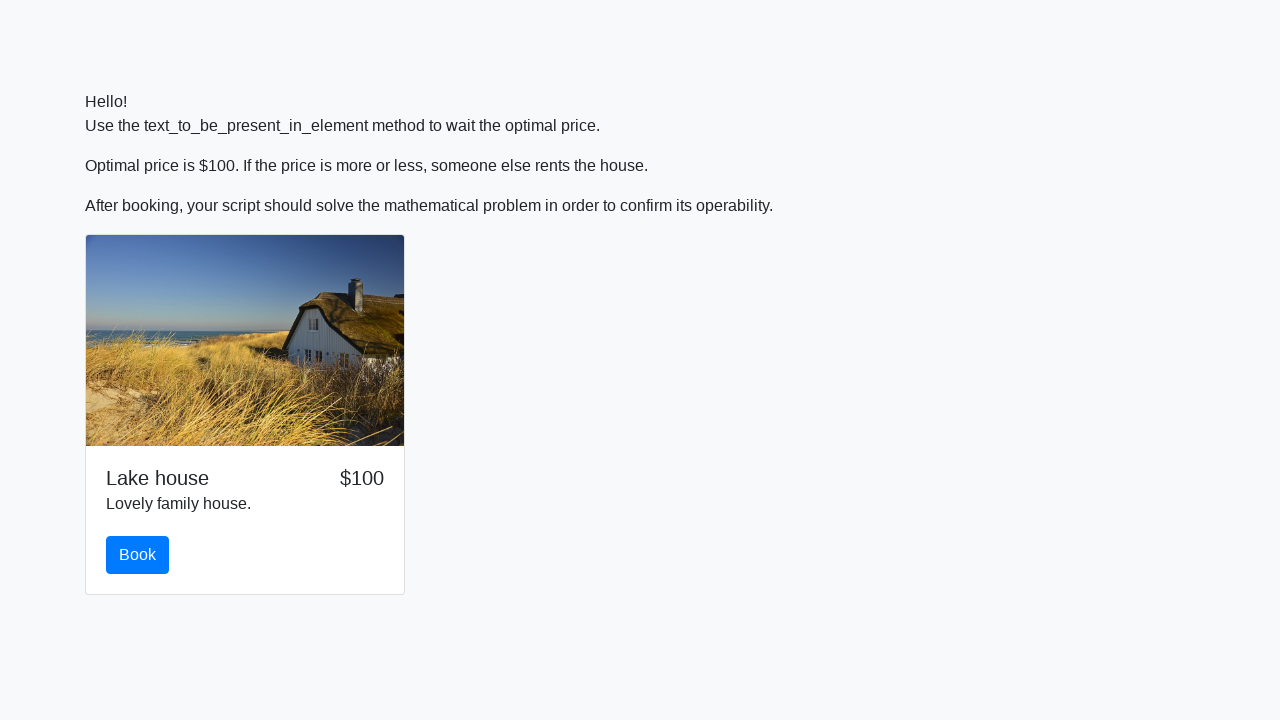

Clicked the book button at (138, 555) on #book
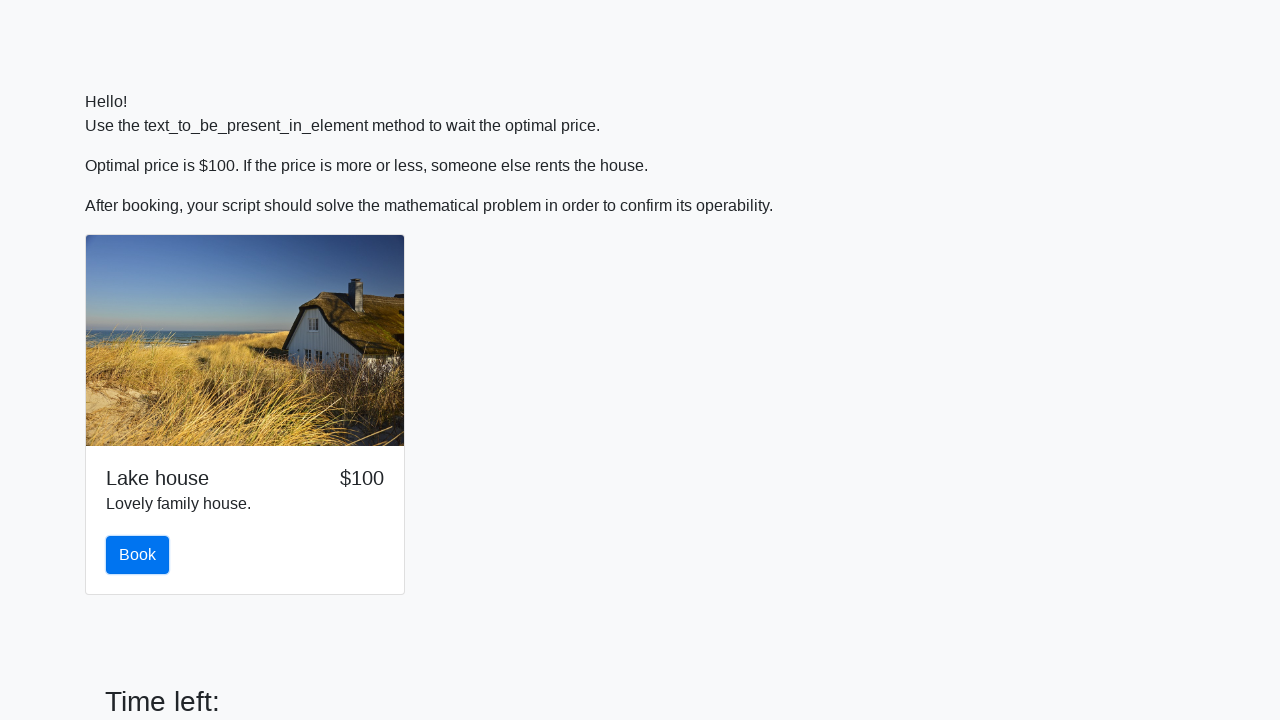

Retrieved input value for calculation: 762
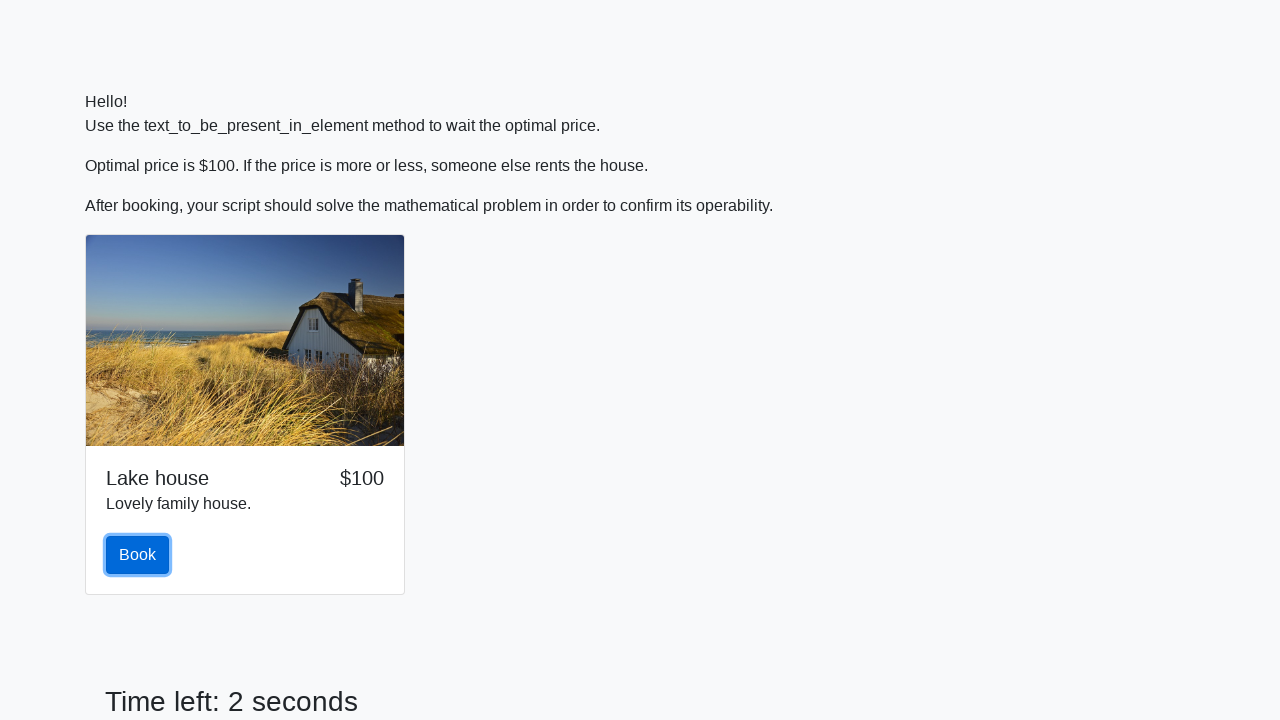

Filled answer field with calculated logarithm of trigonometric expression on #answer
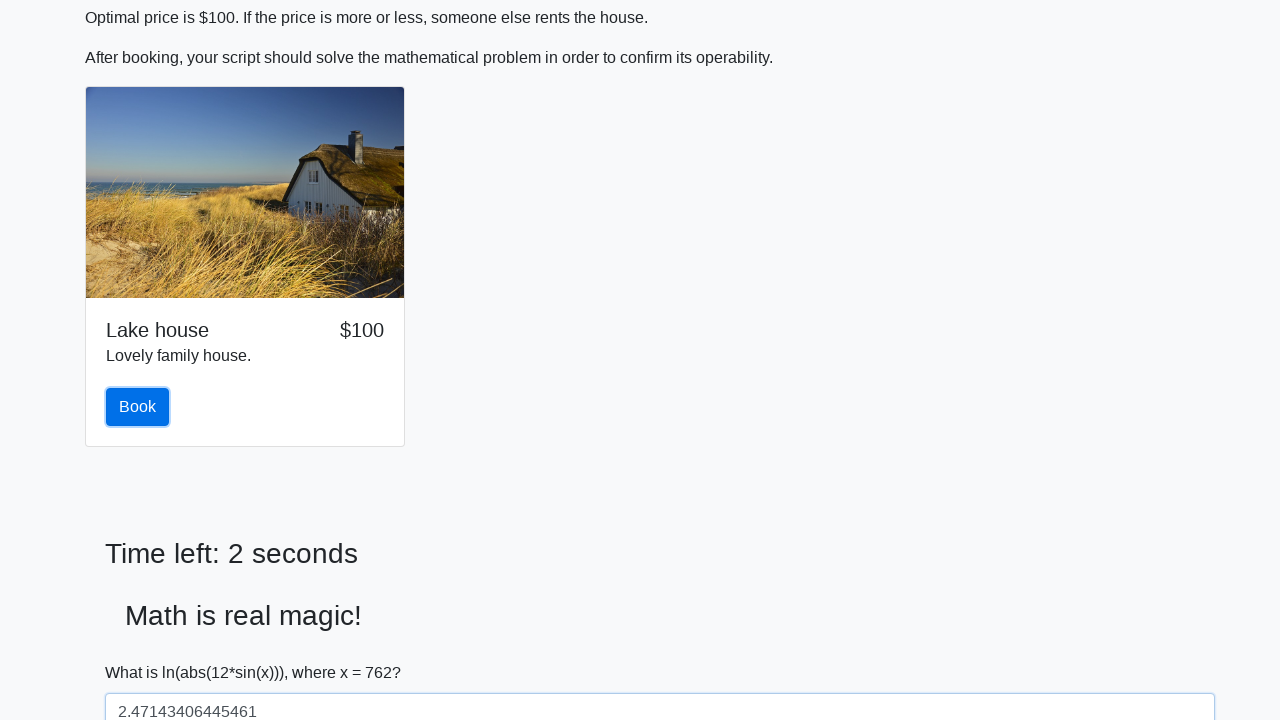

Clicked solve button to submit captcha solution at (143, 651) on #solve
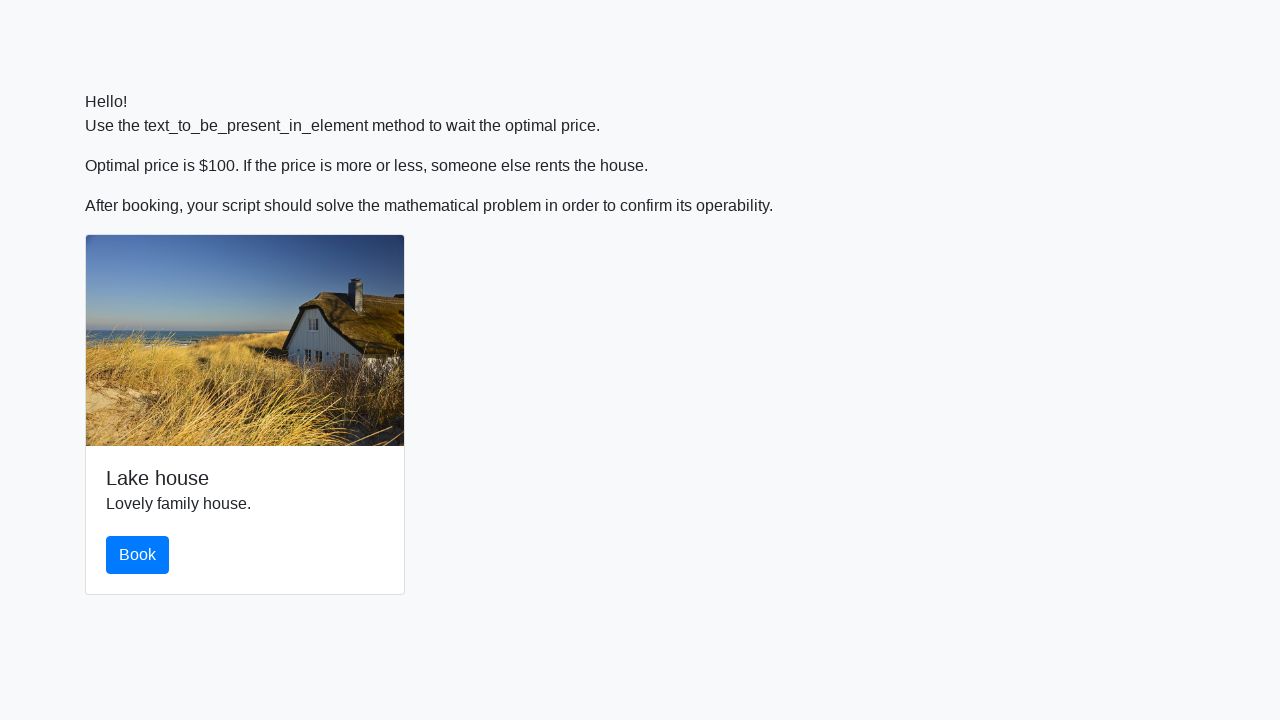

Waited 2 seconds to see the result
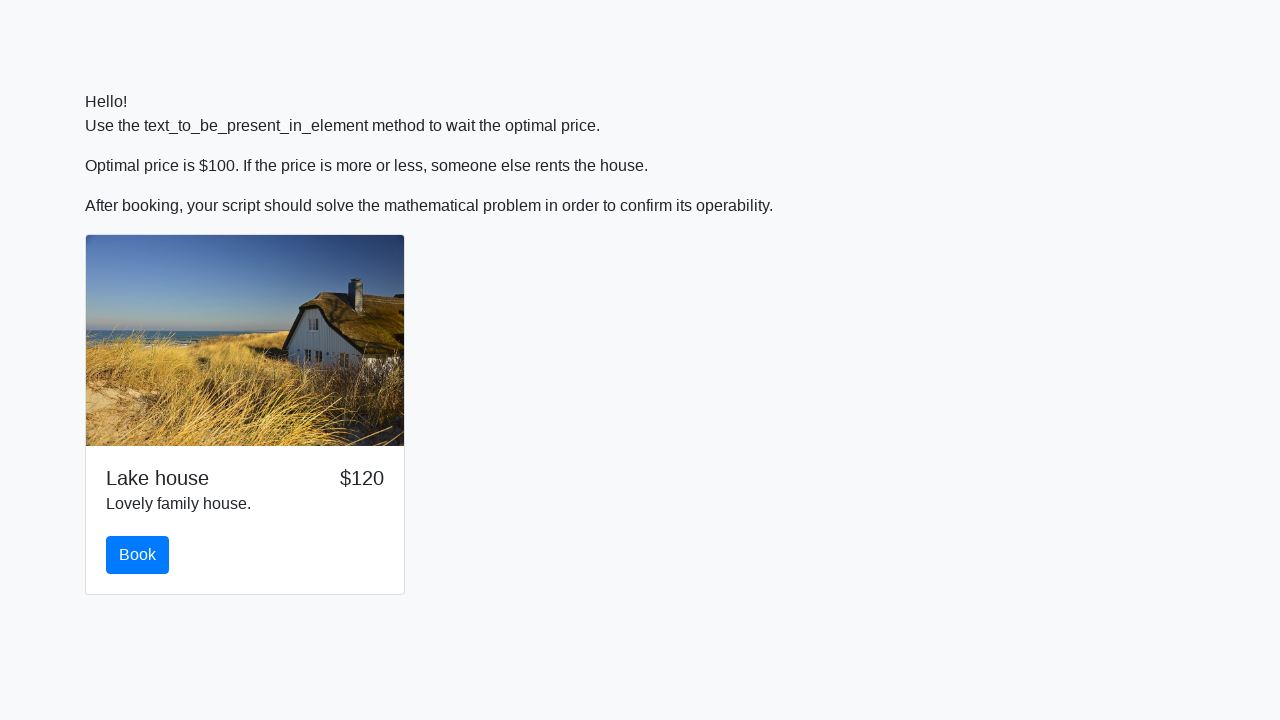

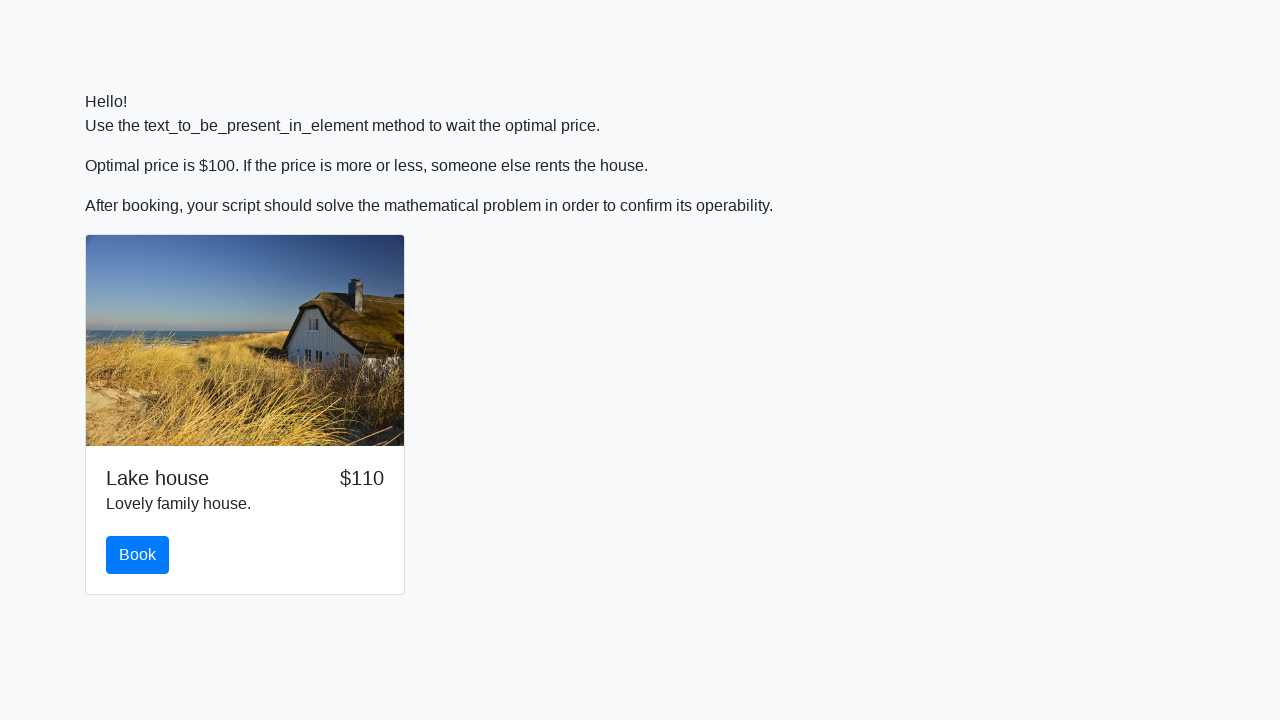